Runs an internet speed test on fast.com by clicking to show more details and waiting for the speed test to complete, including download, upload, and latency measurements.

Starting URL: https://fast.com/pt/

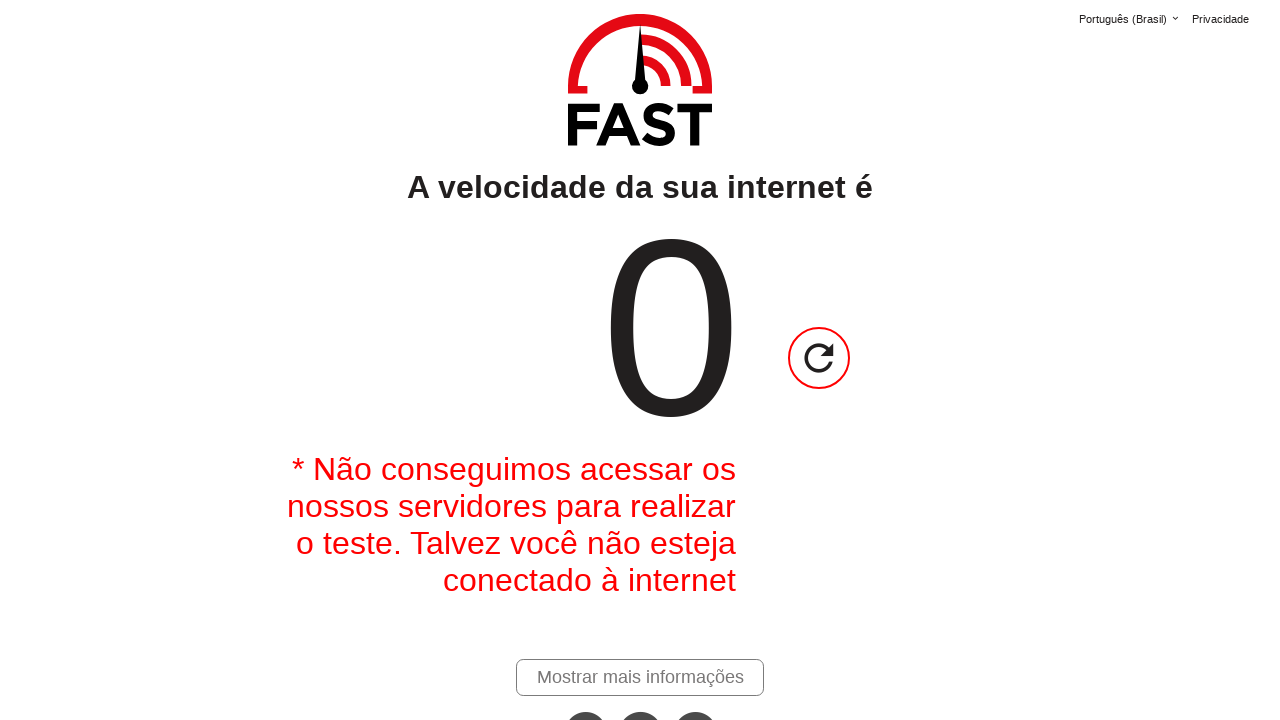

Show more details link is visible
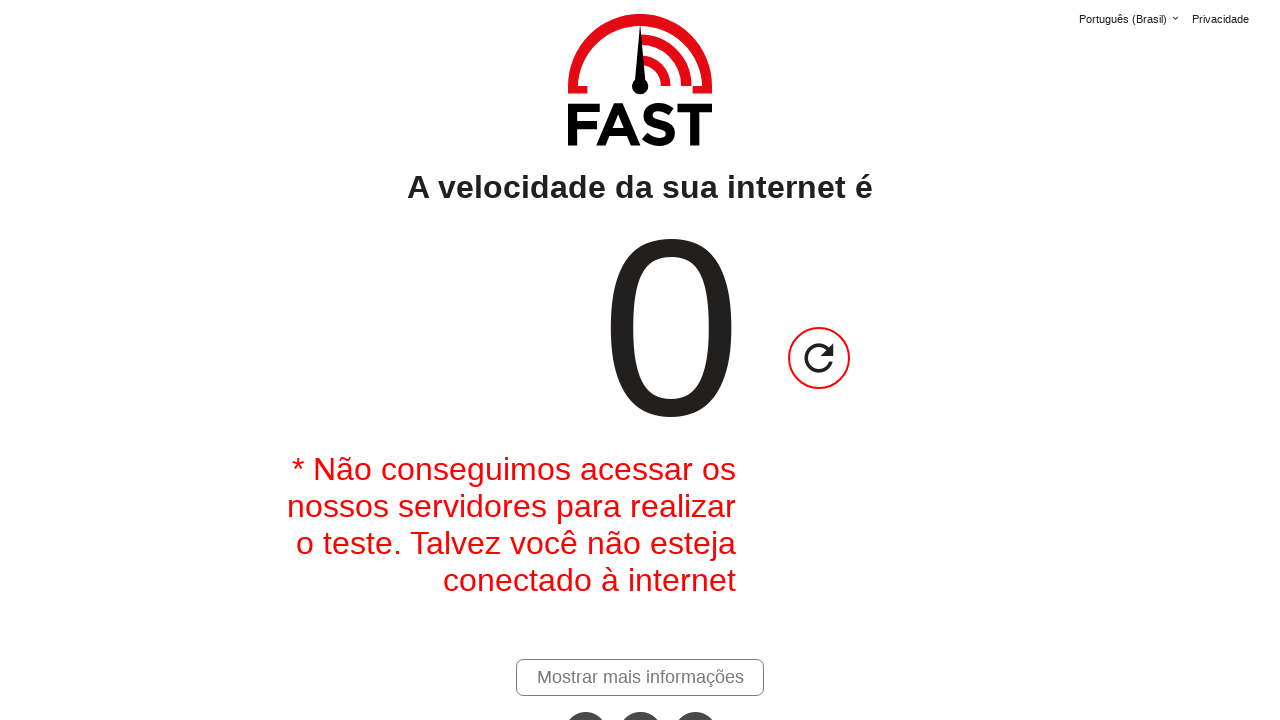

Clicked 'Show more details' link to expand speed test information at (640, 677) on xpath=//*[@id="show-more-details-link"]
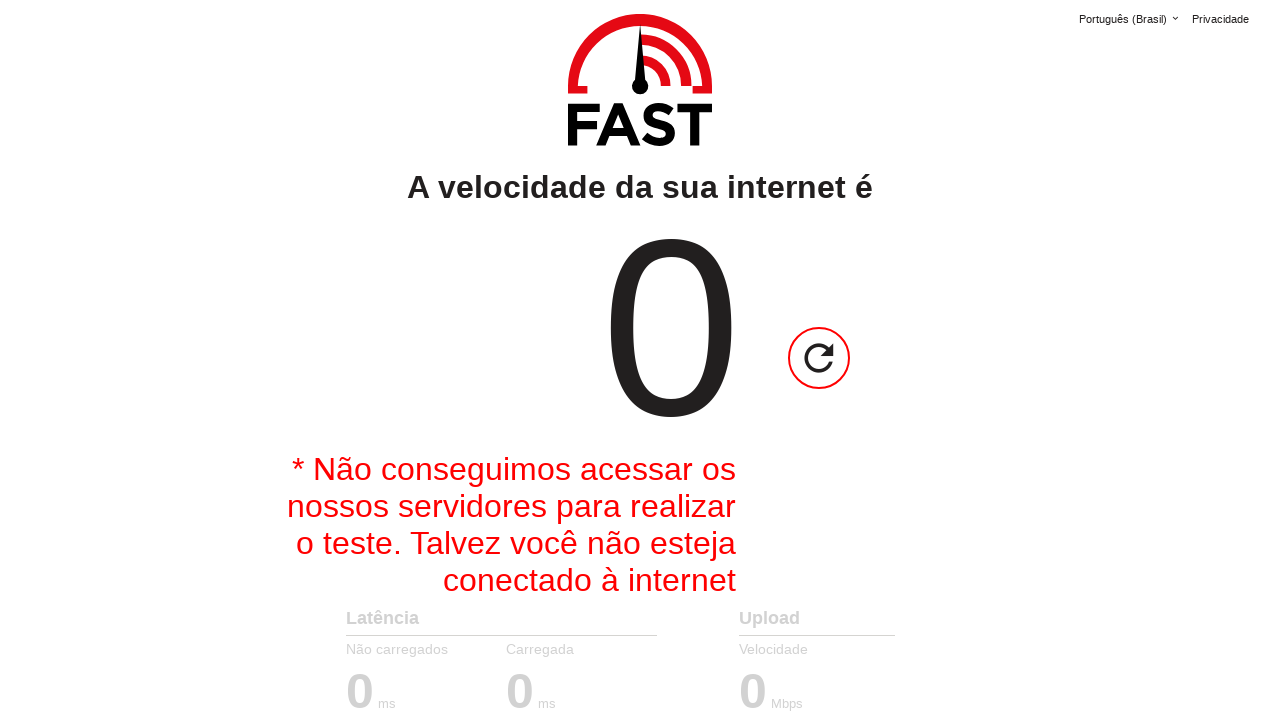

Download speed value is now visible
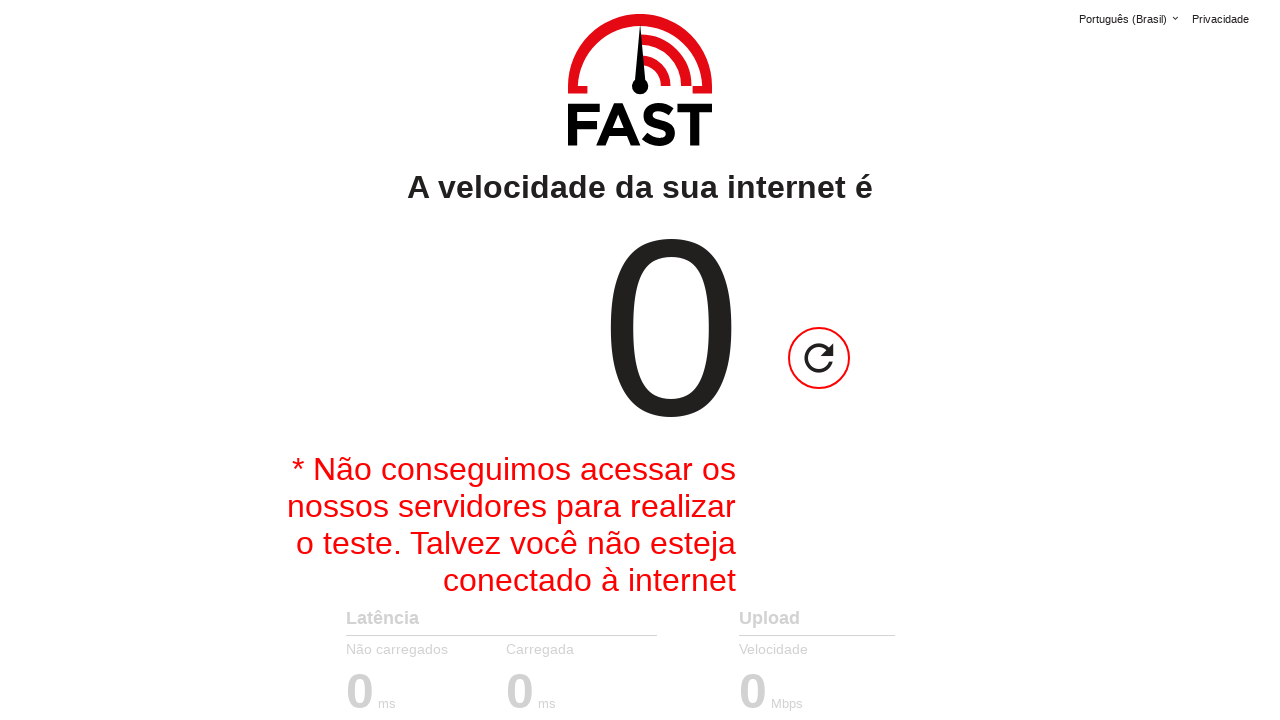

Upload speed value is now visible after download test completed
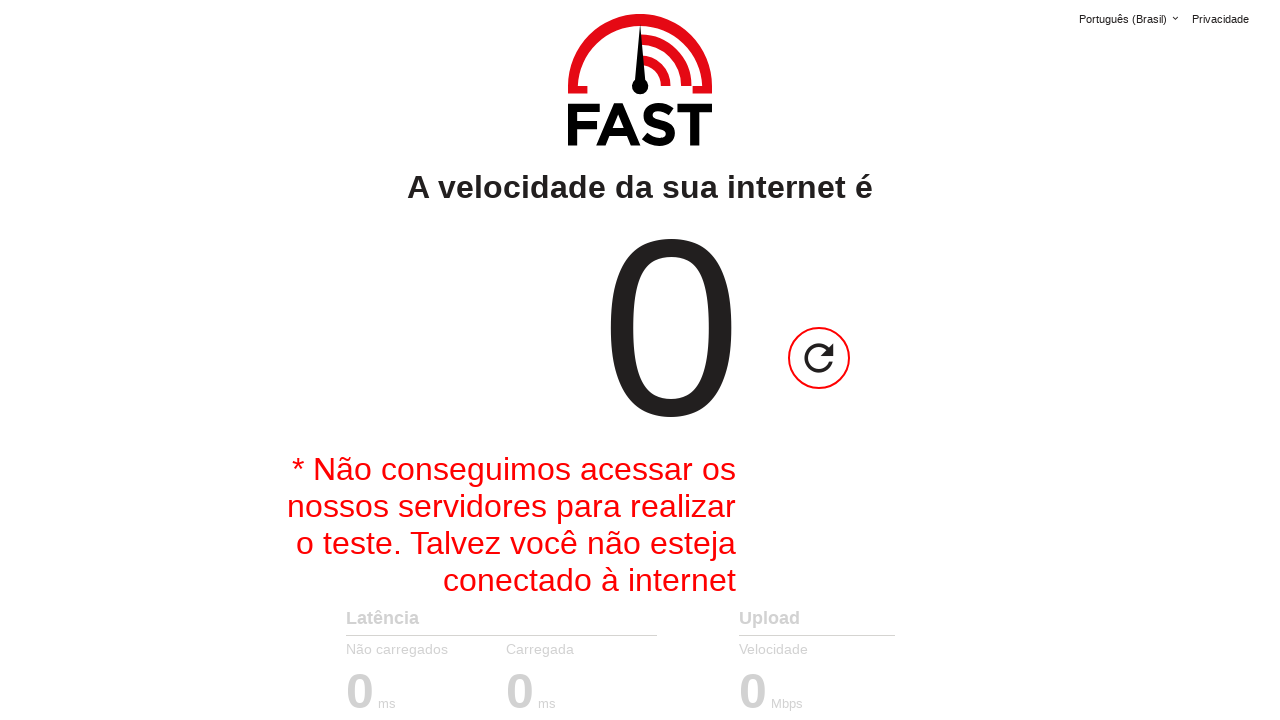

Latency value is now visible
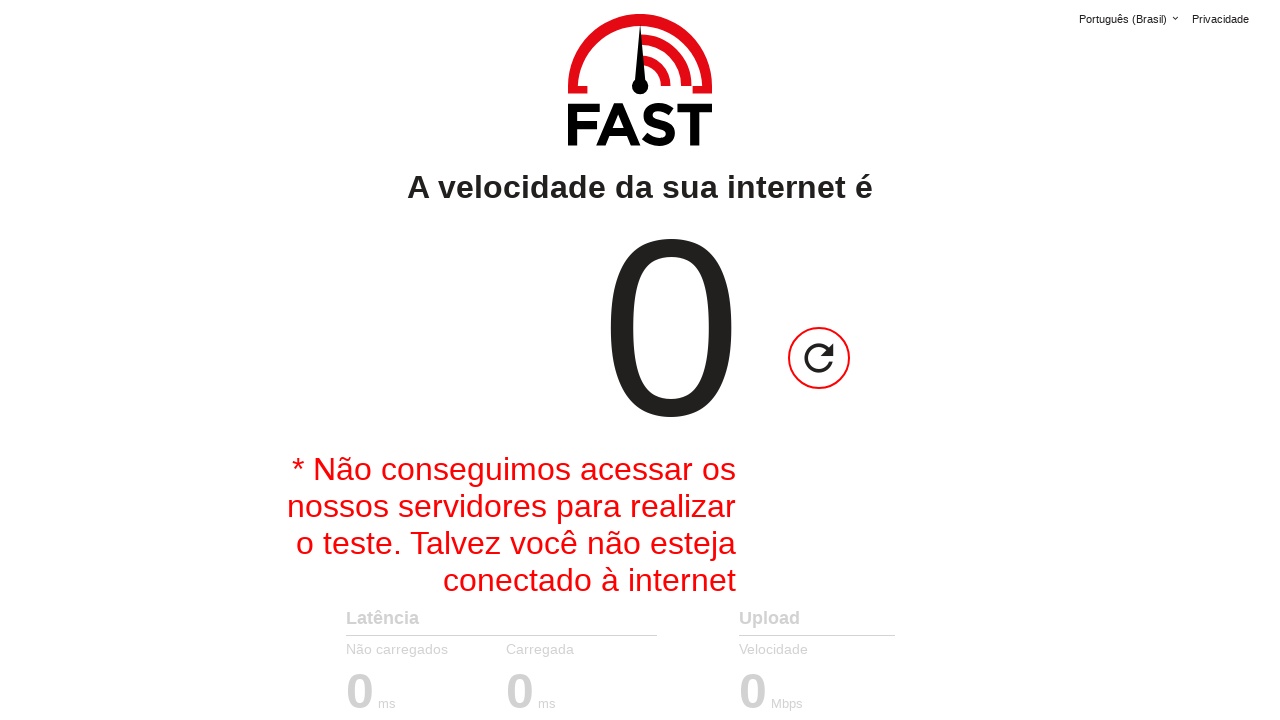

Bufferbloat value is now visible
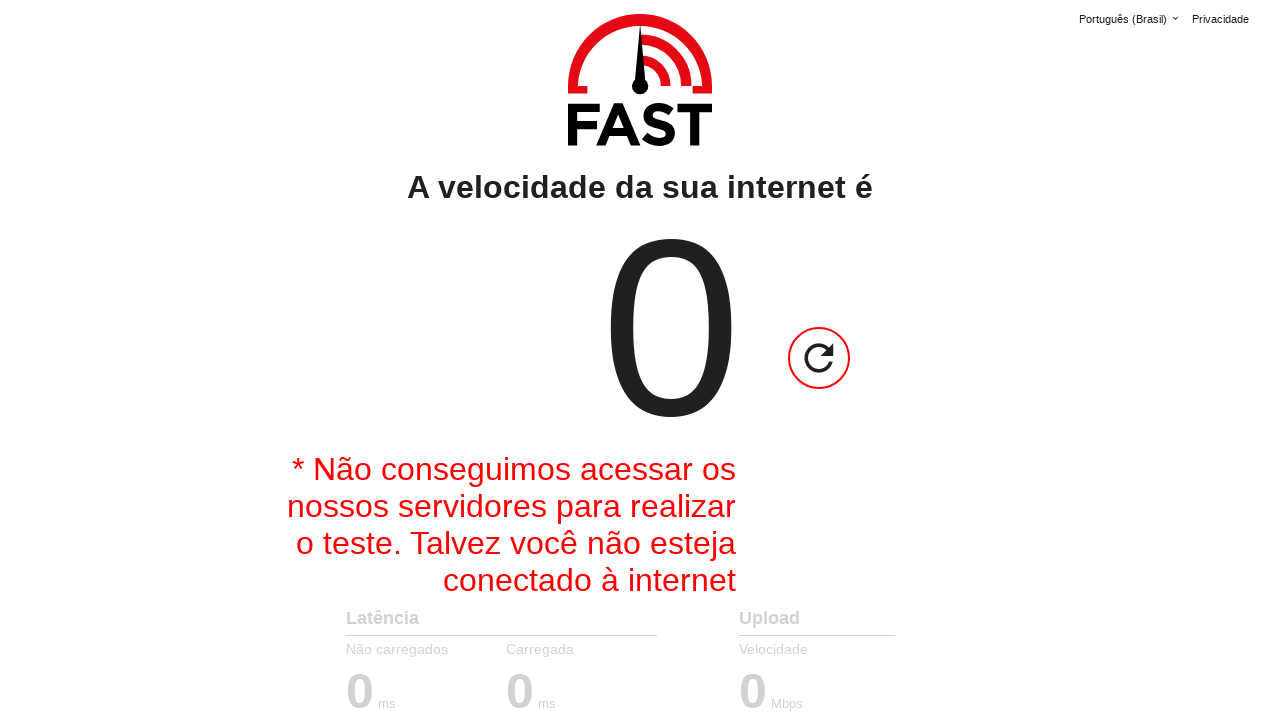

Download speed value is populated with data
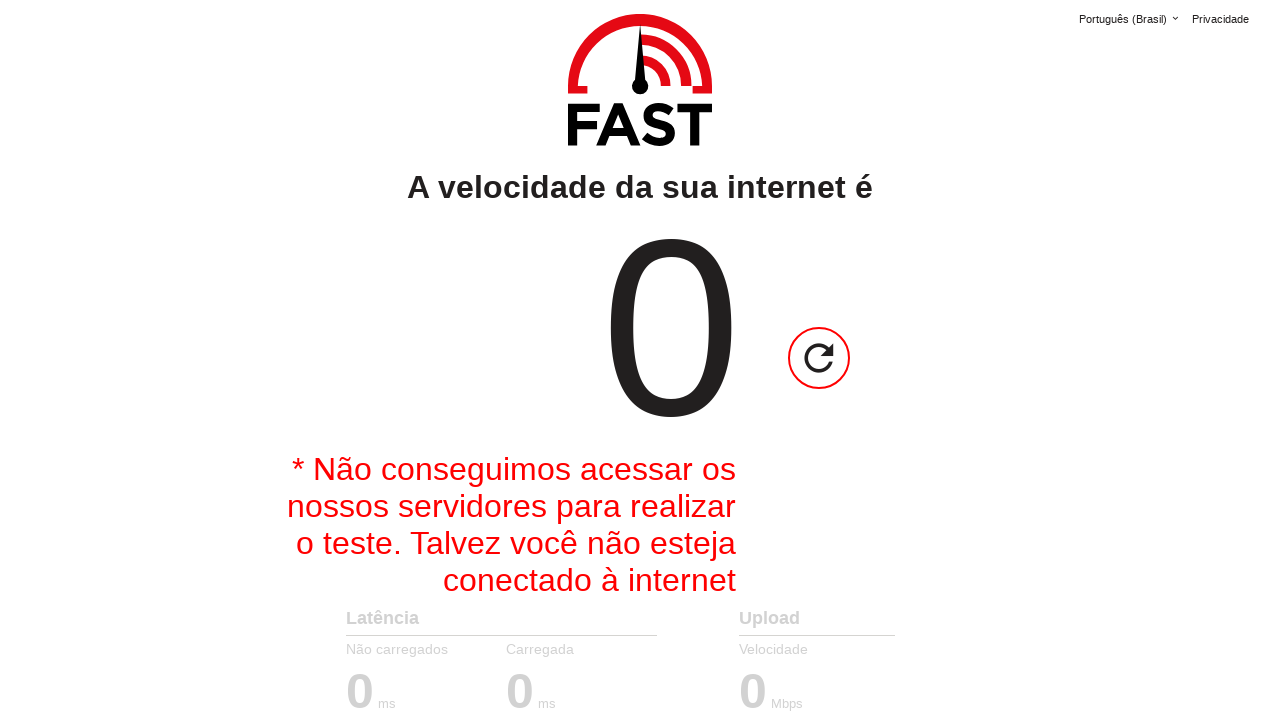

Upload speed value is populated with data, speed test completed
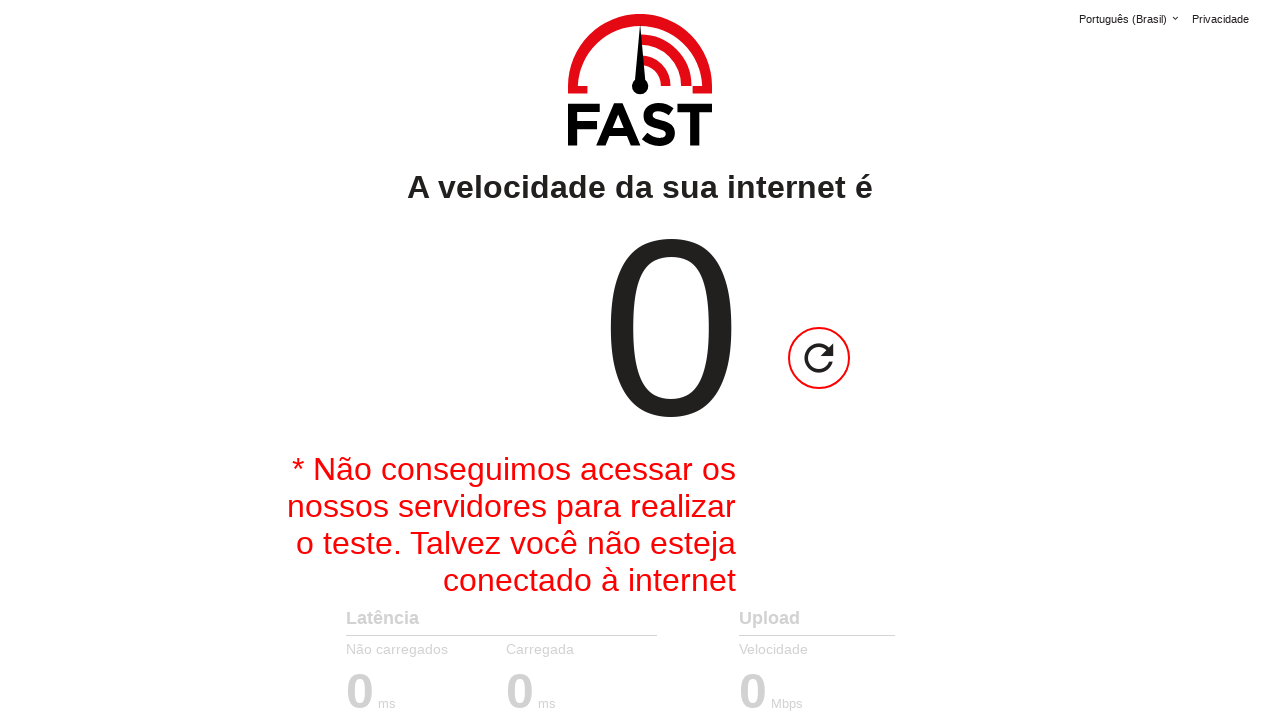

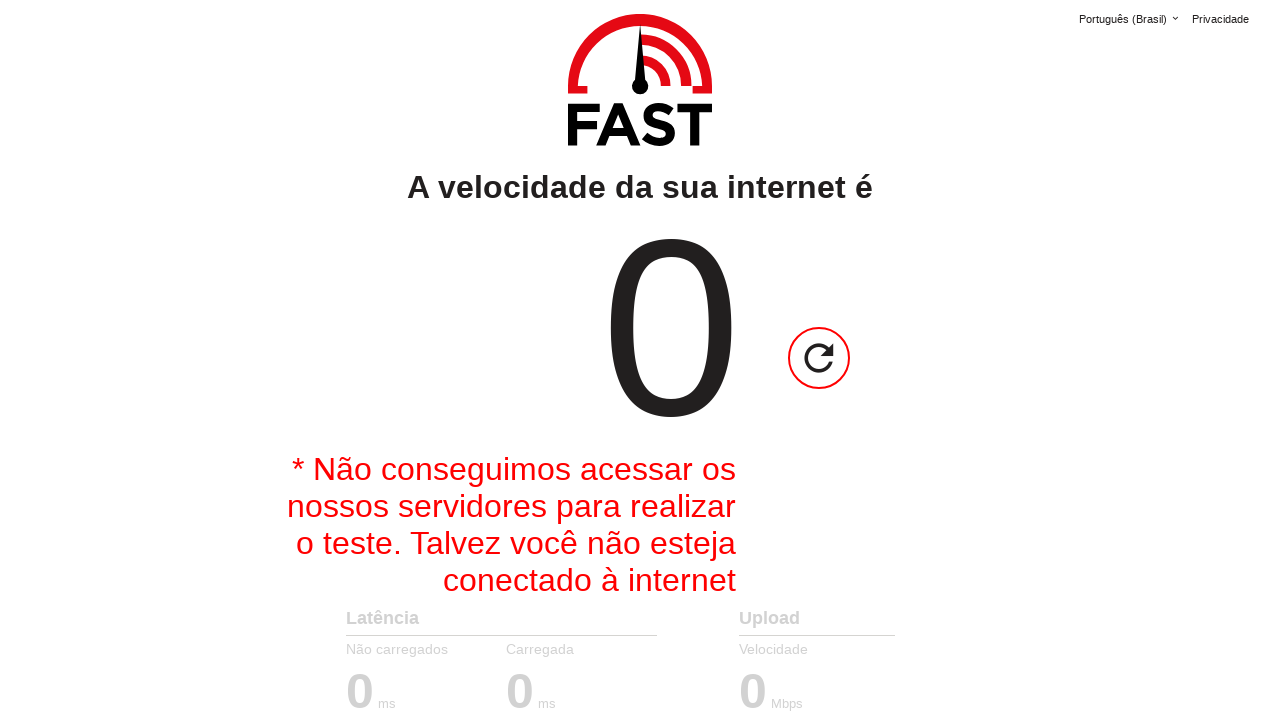